Tests registration form validation with username starting with space, expecting prefix spaces not allowed error

Starting URL: https://anatoly-karpovich.github.io/demo-login-form/

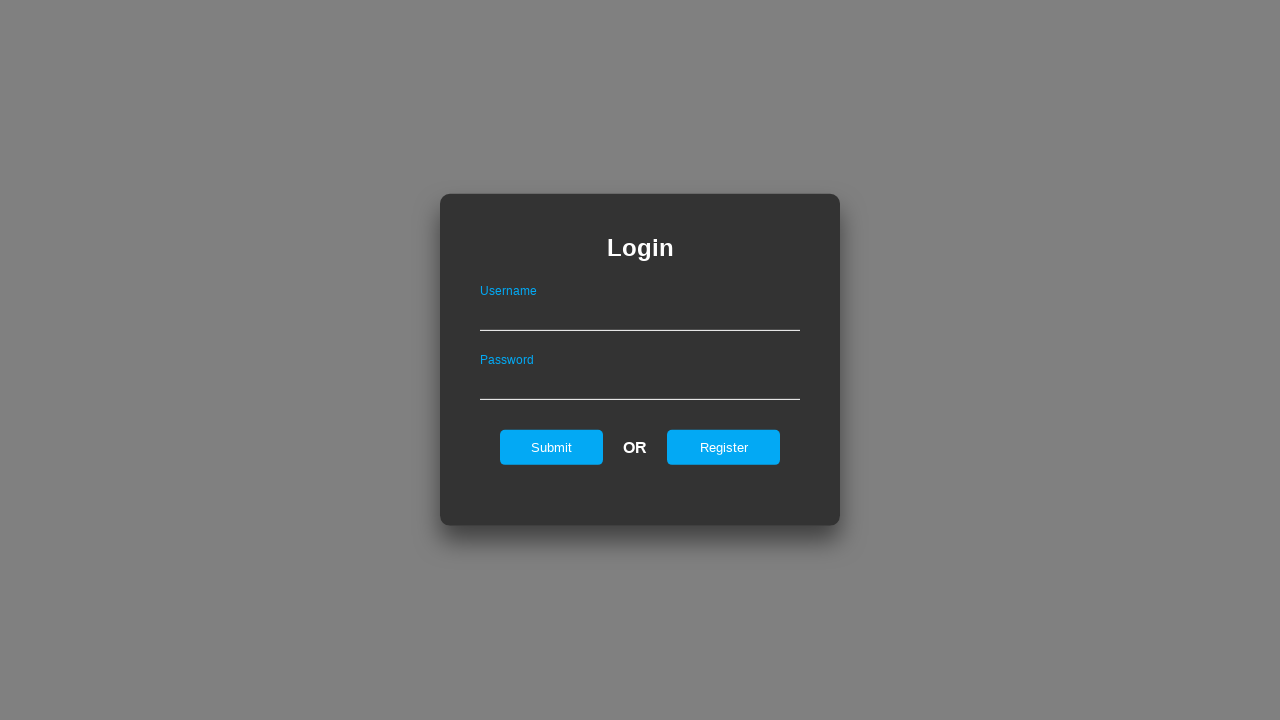

Clicked Register button on login form at (724, 447) on .loginForm input[value="Register"]
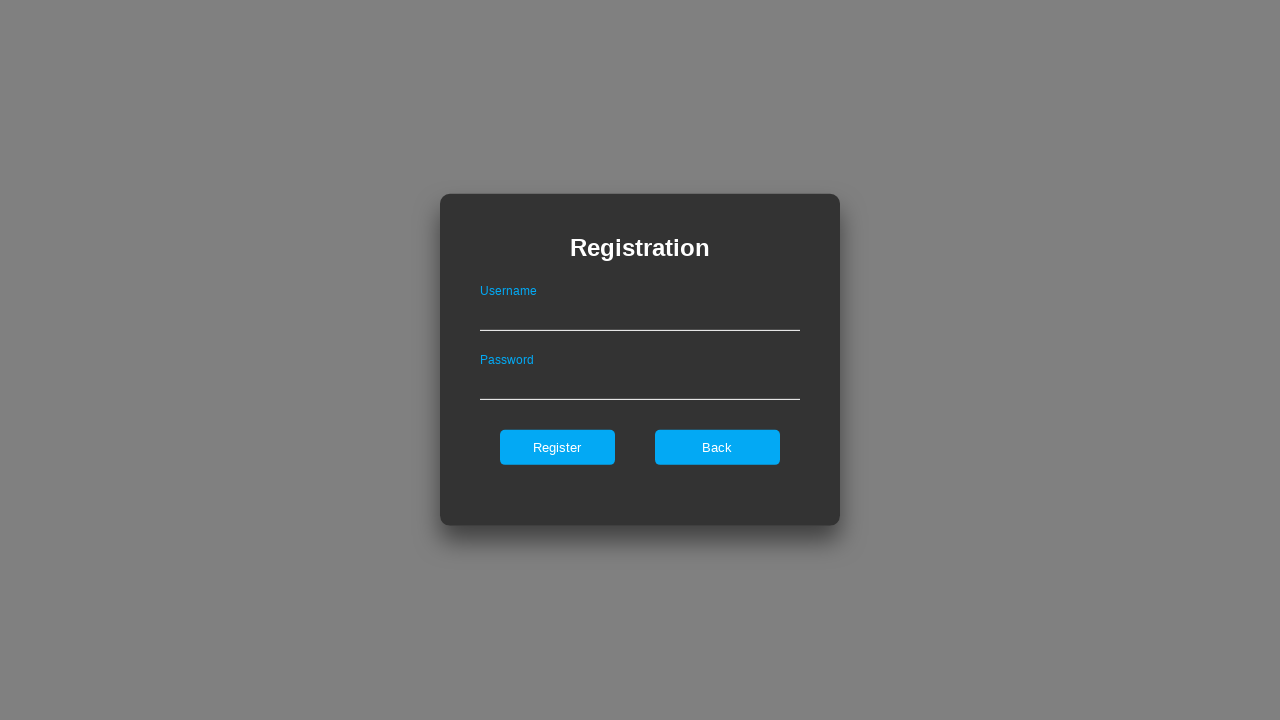

Registration form became visible
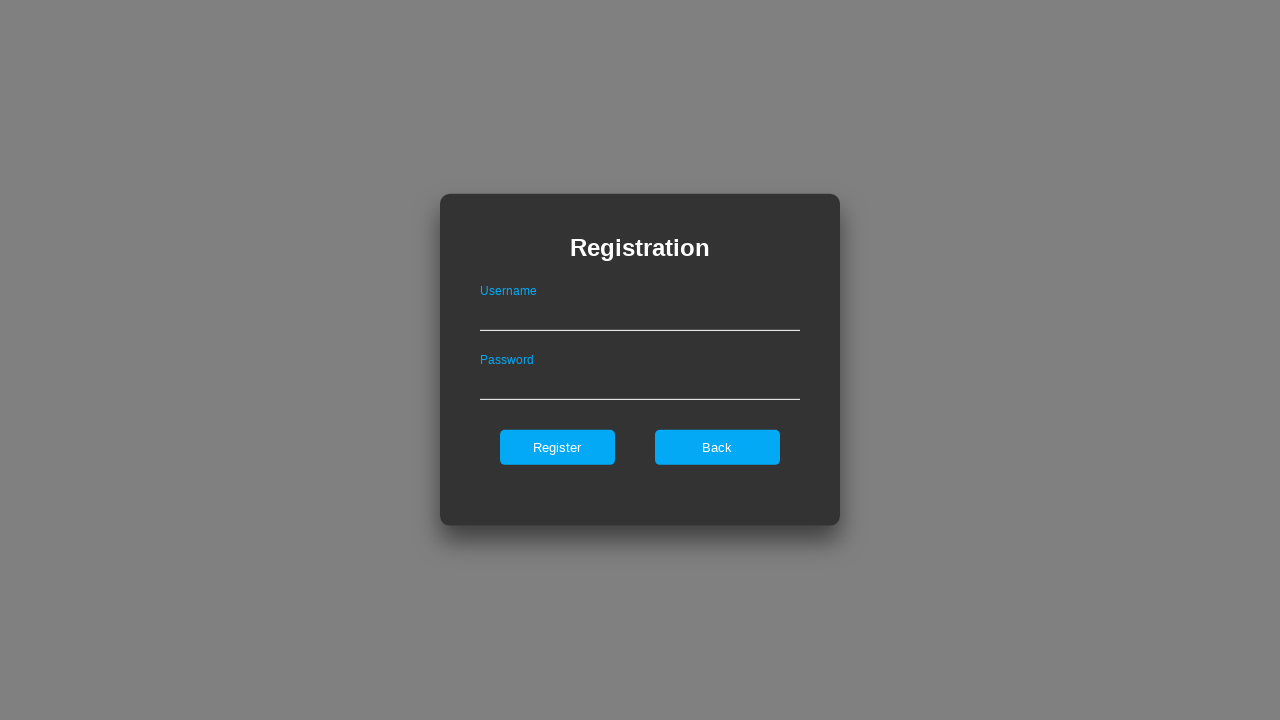

Removed maxlength attributes from input fields
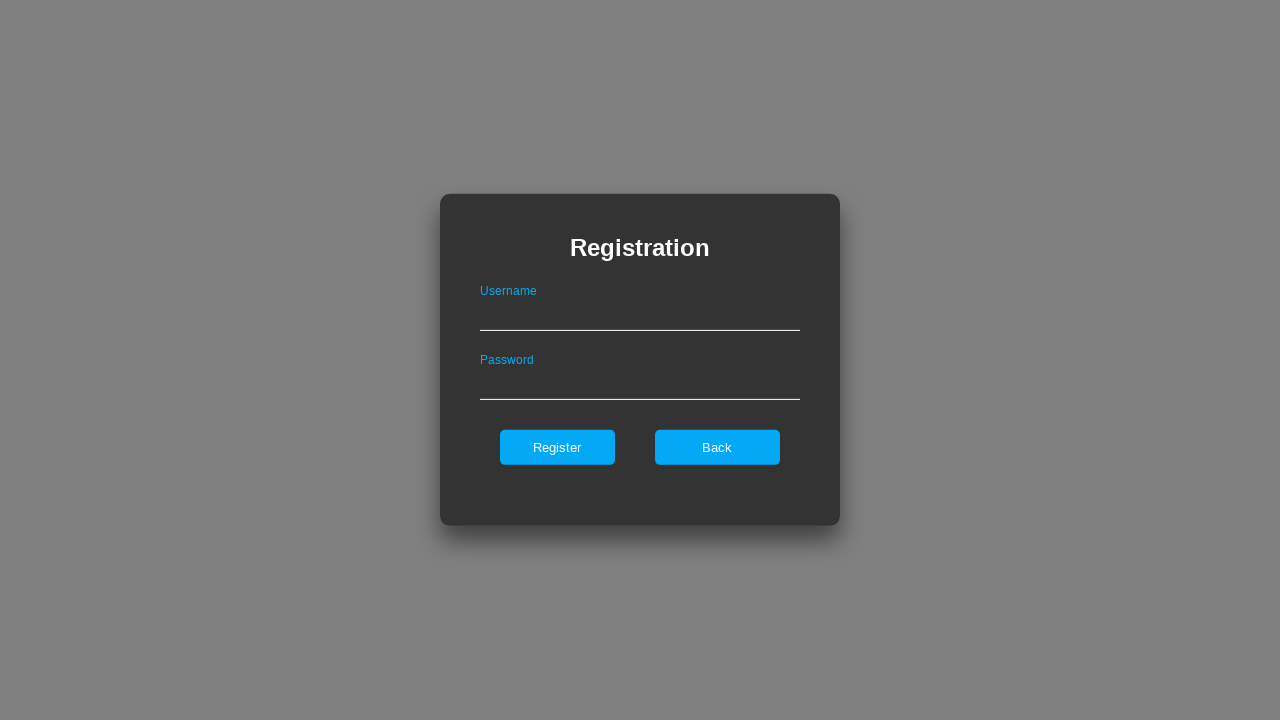

Filled username field with ' User_valid' (leading space) on .registerForm input[type="text"]
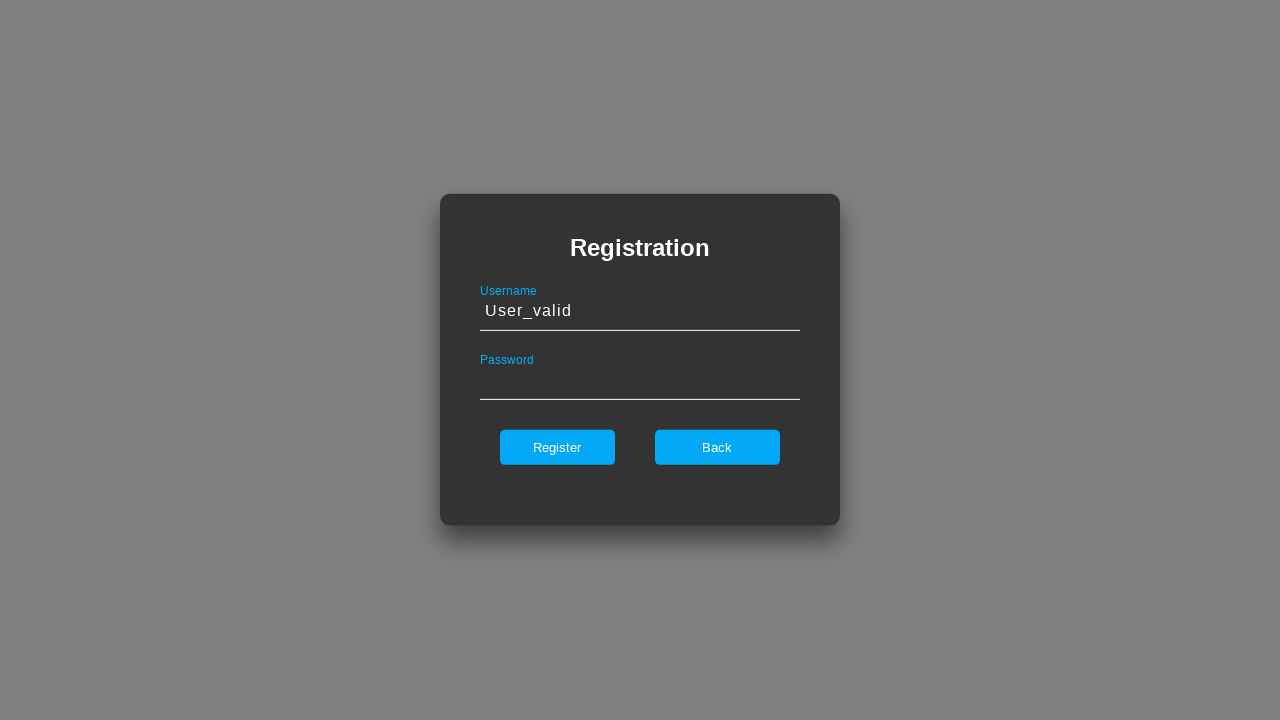

Filled password field with 'Password123' on .registerForm input[type="password"]
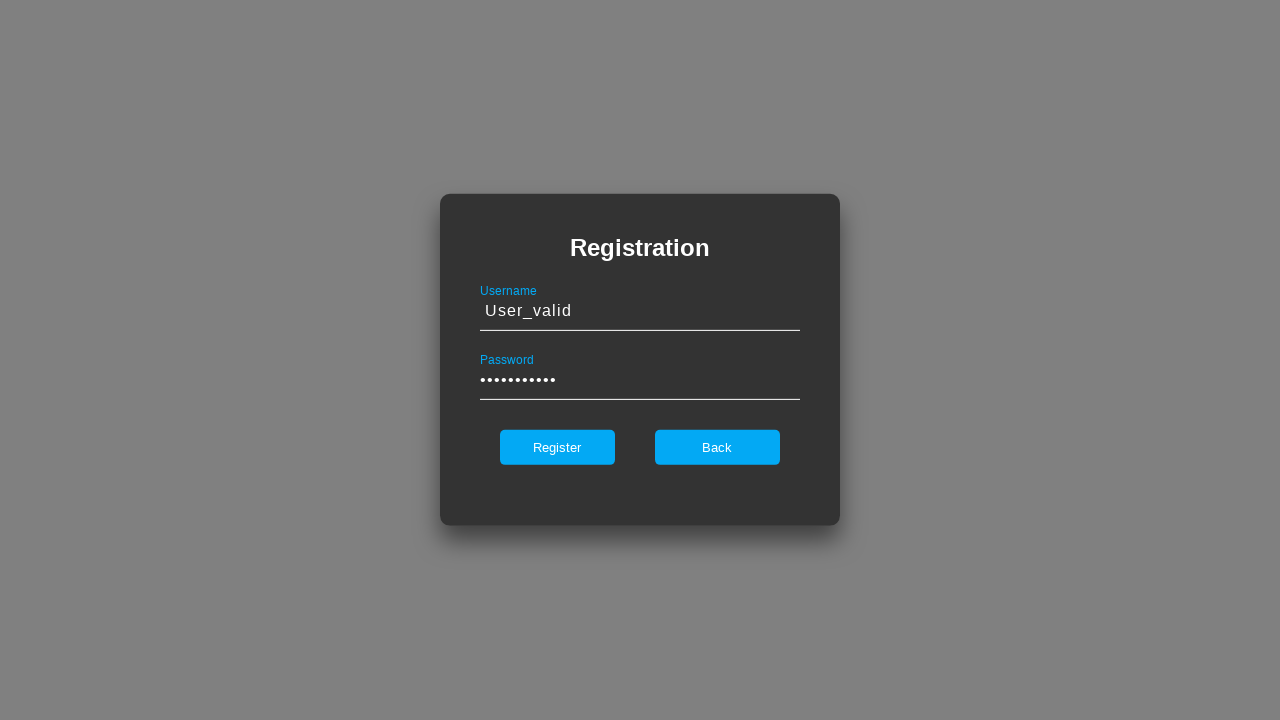

Clicked register submit button at (557, 447) on .registerForm input[type="submit"]
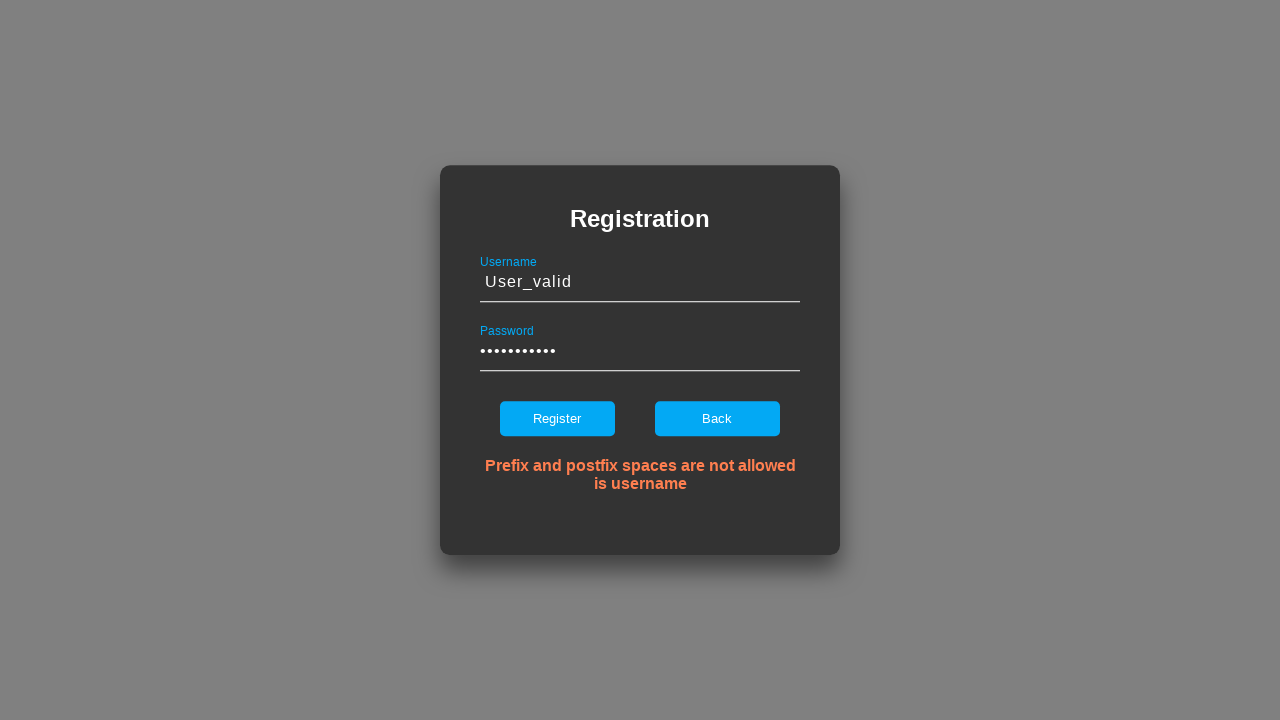

Error message 'prefix spaces not allowed' appeared for username with leading space
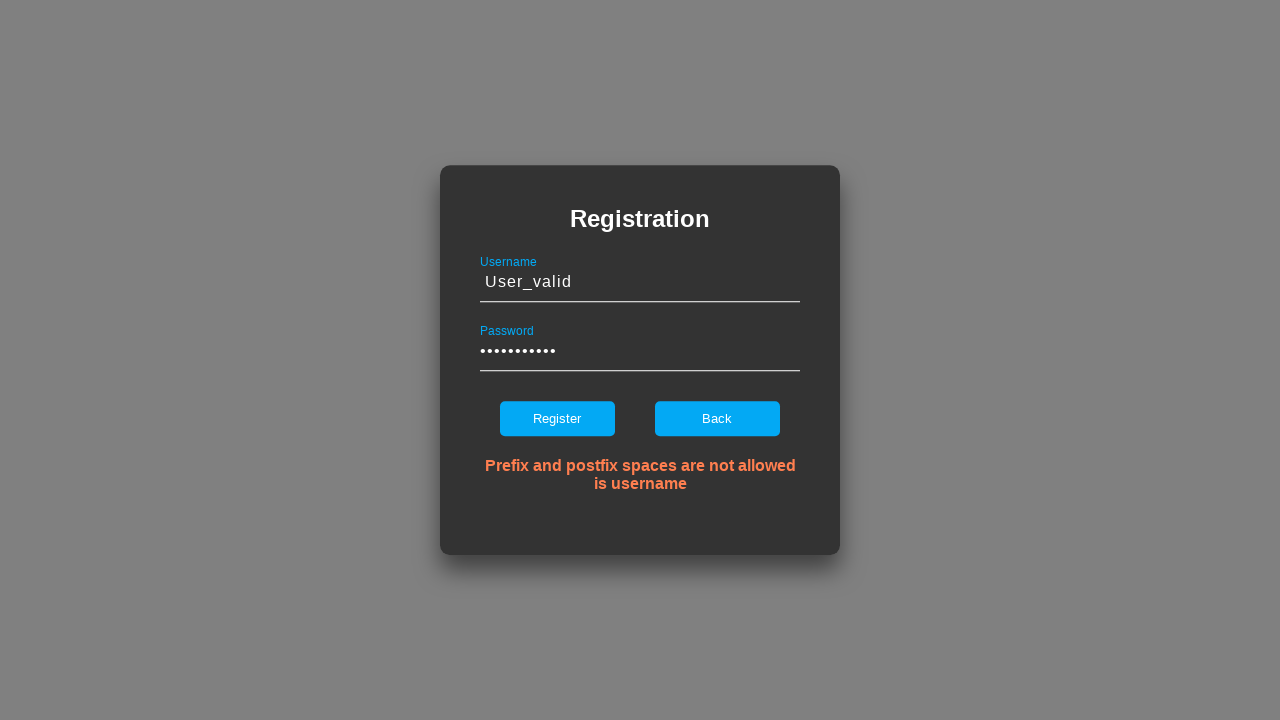

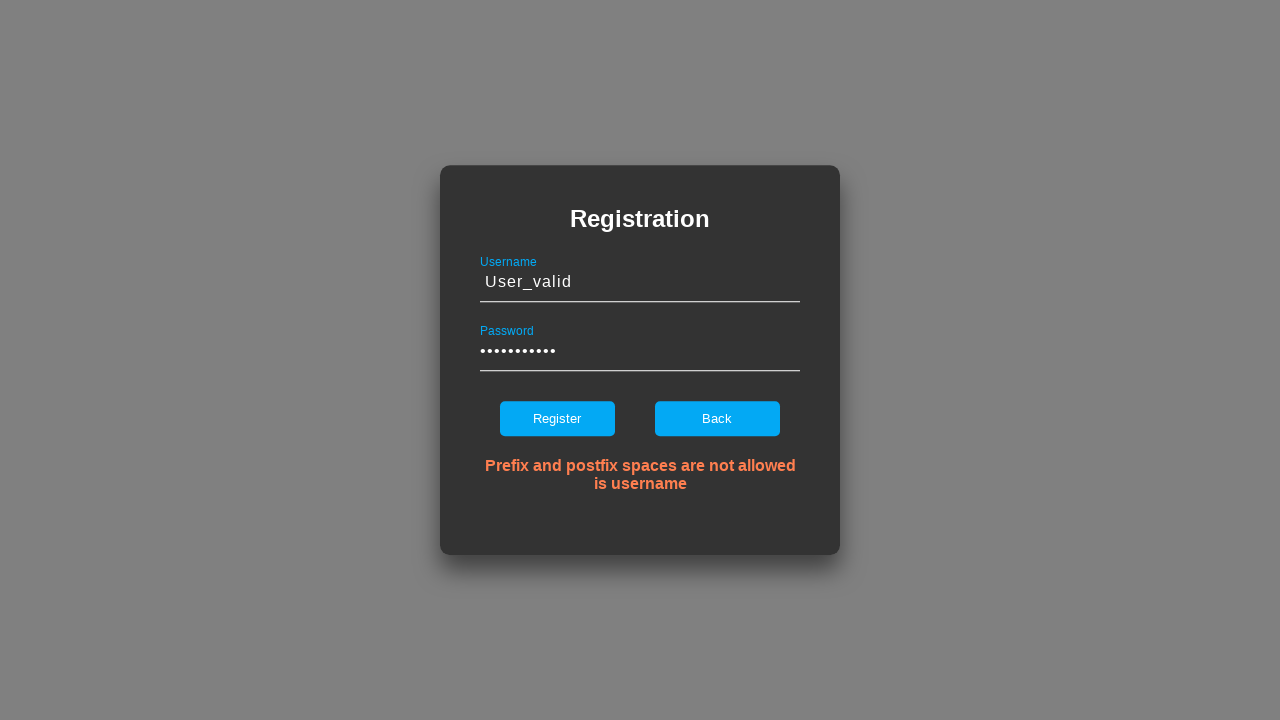